Tests various alert interactions on the DemoQA alerts page including accepting and dismissing alert dialogs

Starting URL: https://demoqa.com/alerts

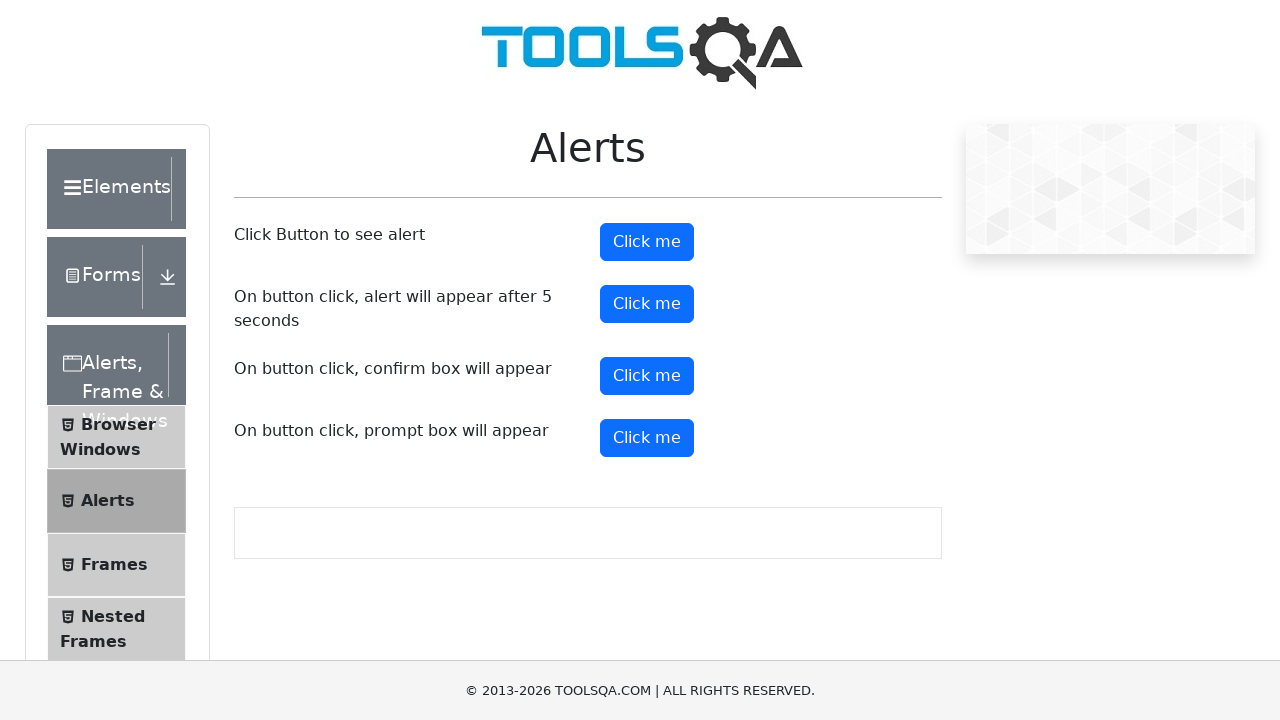

Set up dialog handler and clicked alert button at (647, 242) on #alertButton
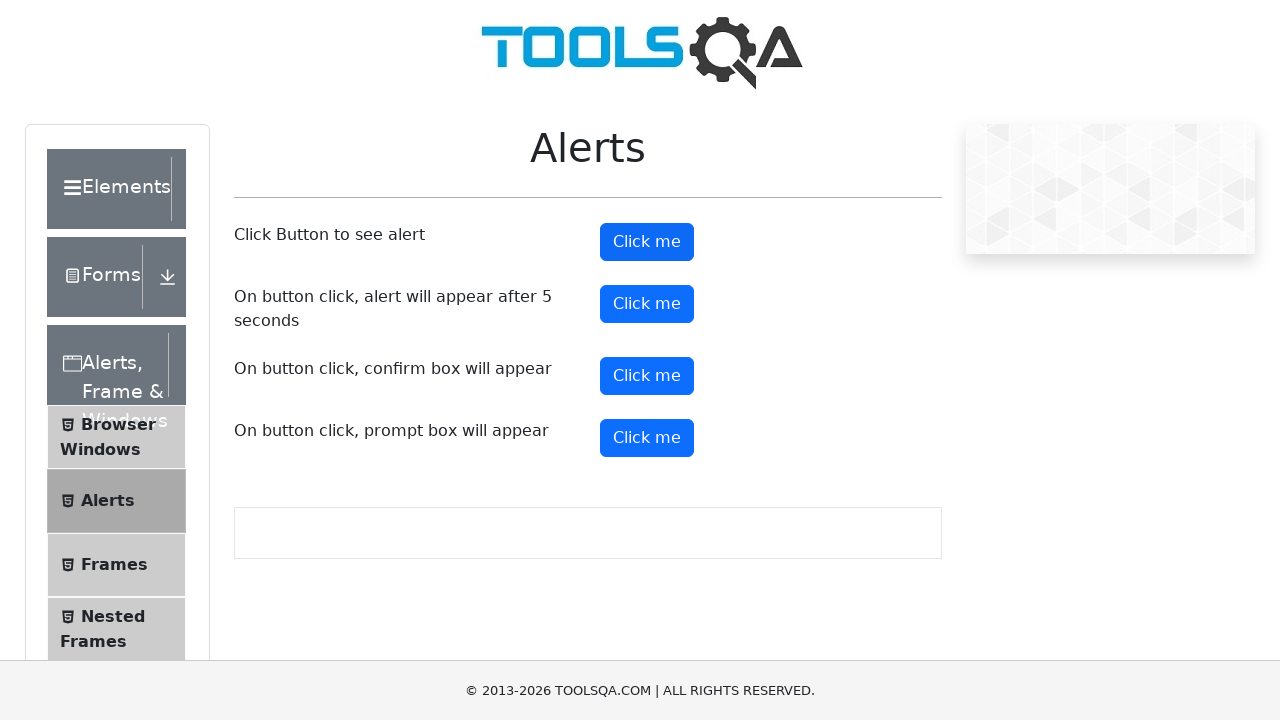

Set up dialog handler to dismiss and clicked confirm button at (647, 376) on #confirmButton
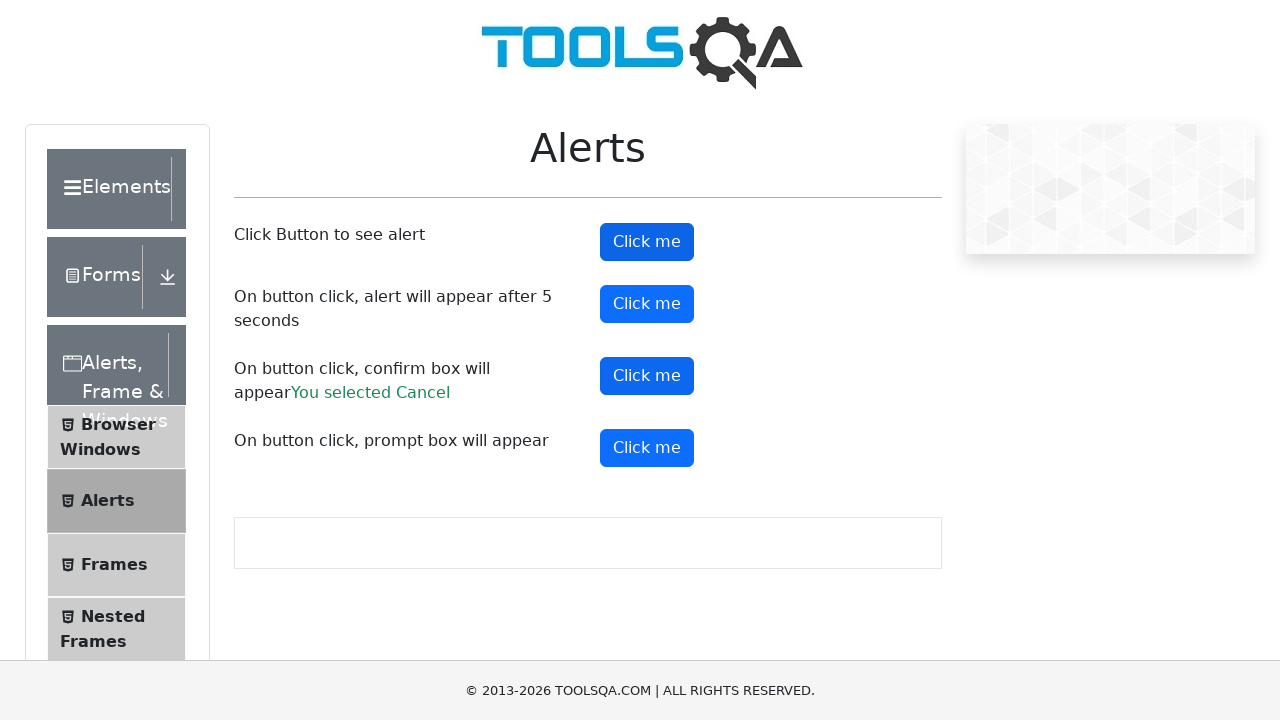

Confirm result message appeared
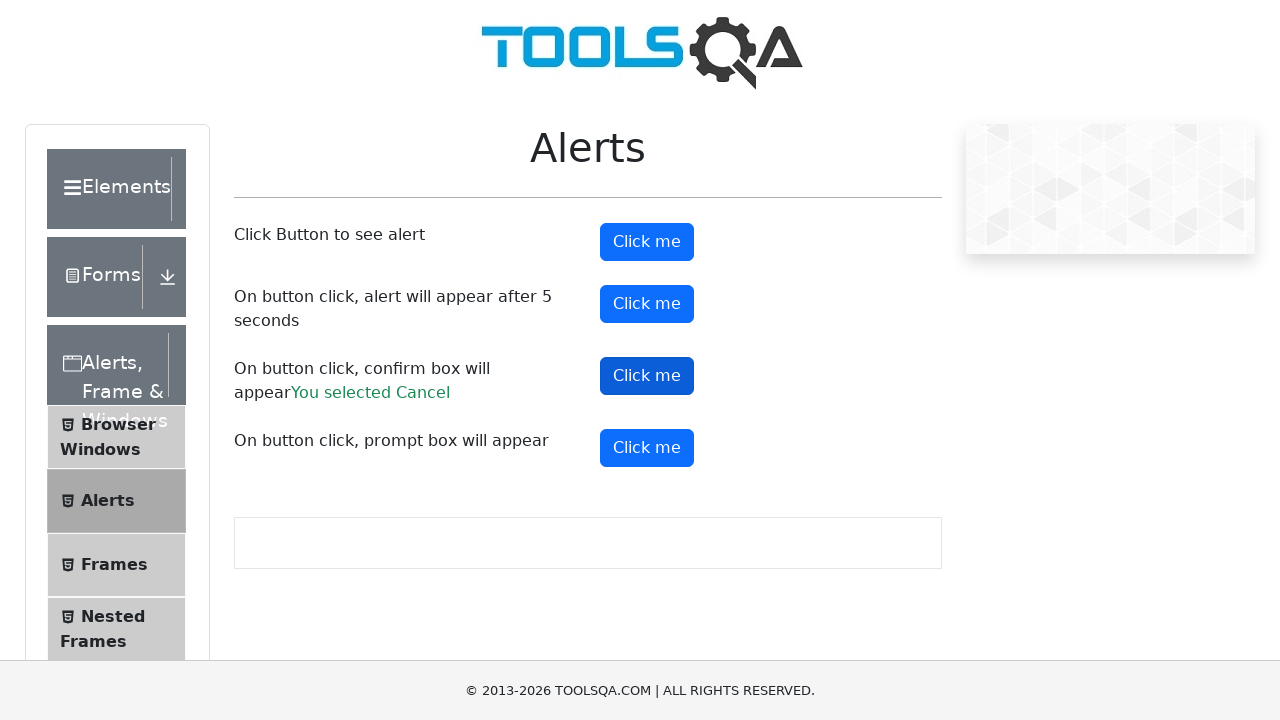

Retrieved confirm result text
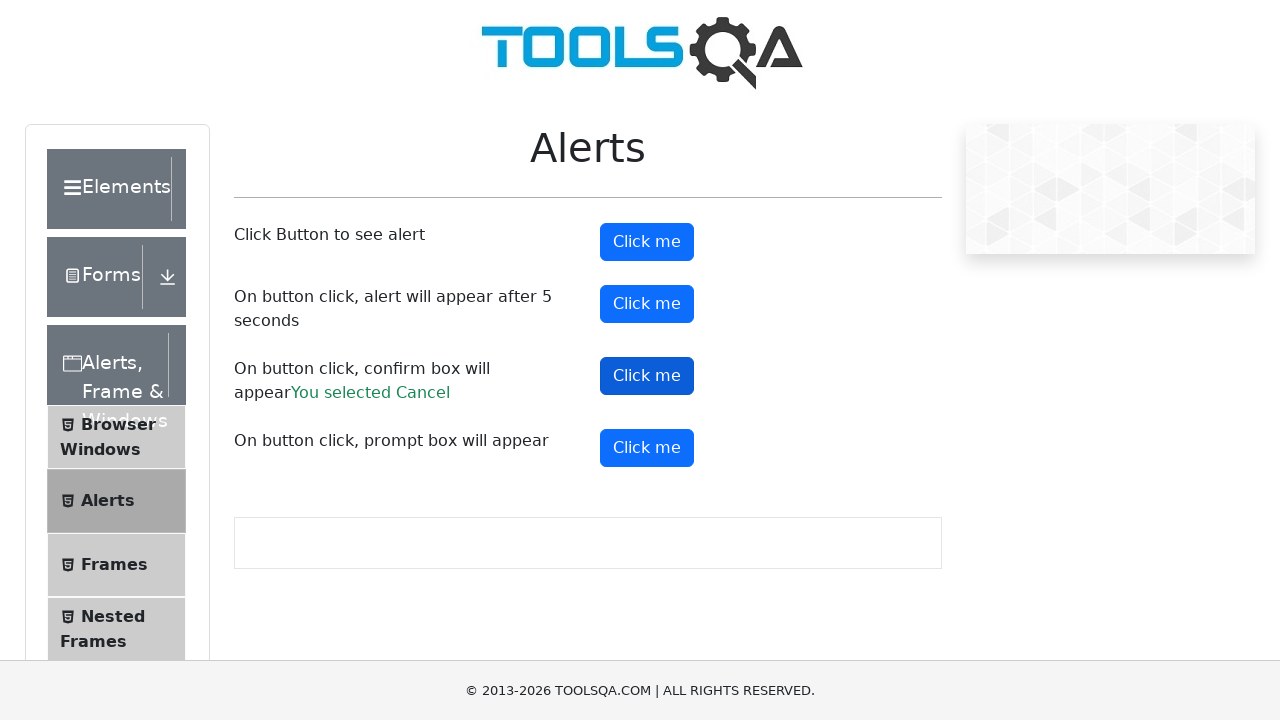

Verified 'Cancel' text is present in confirm result
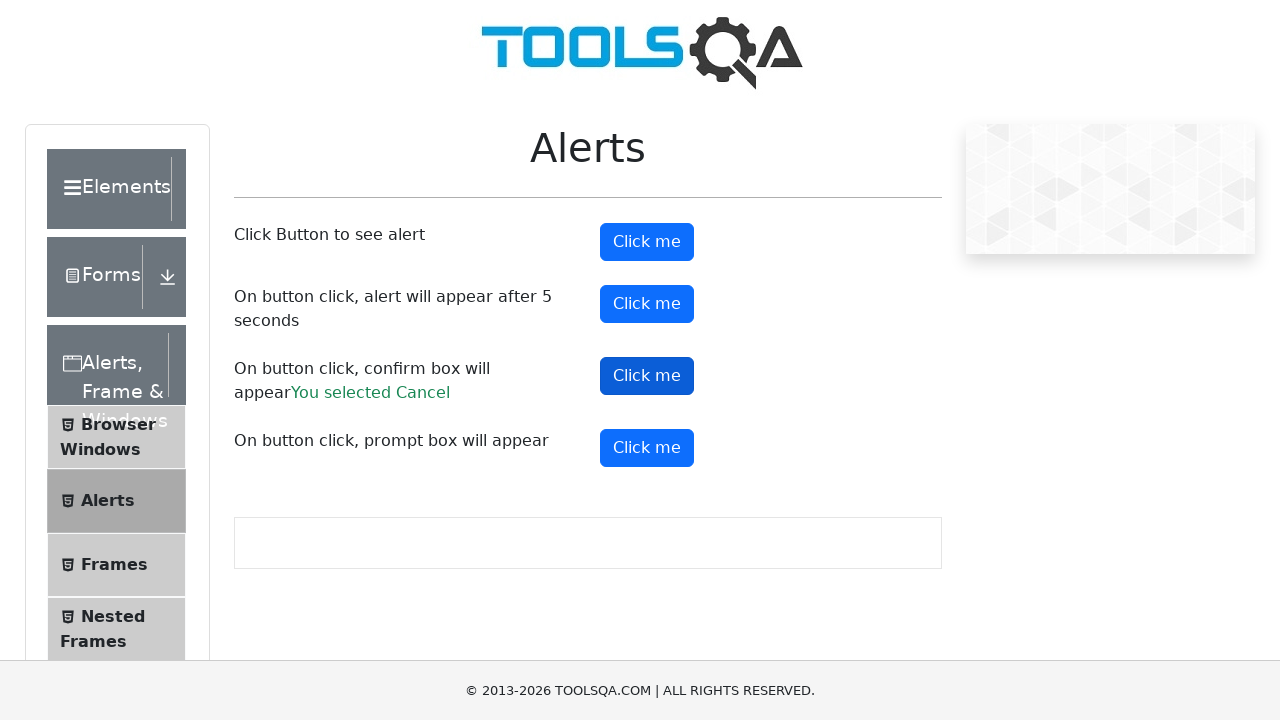

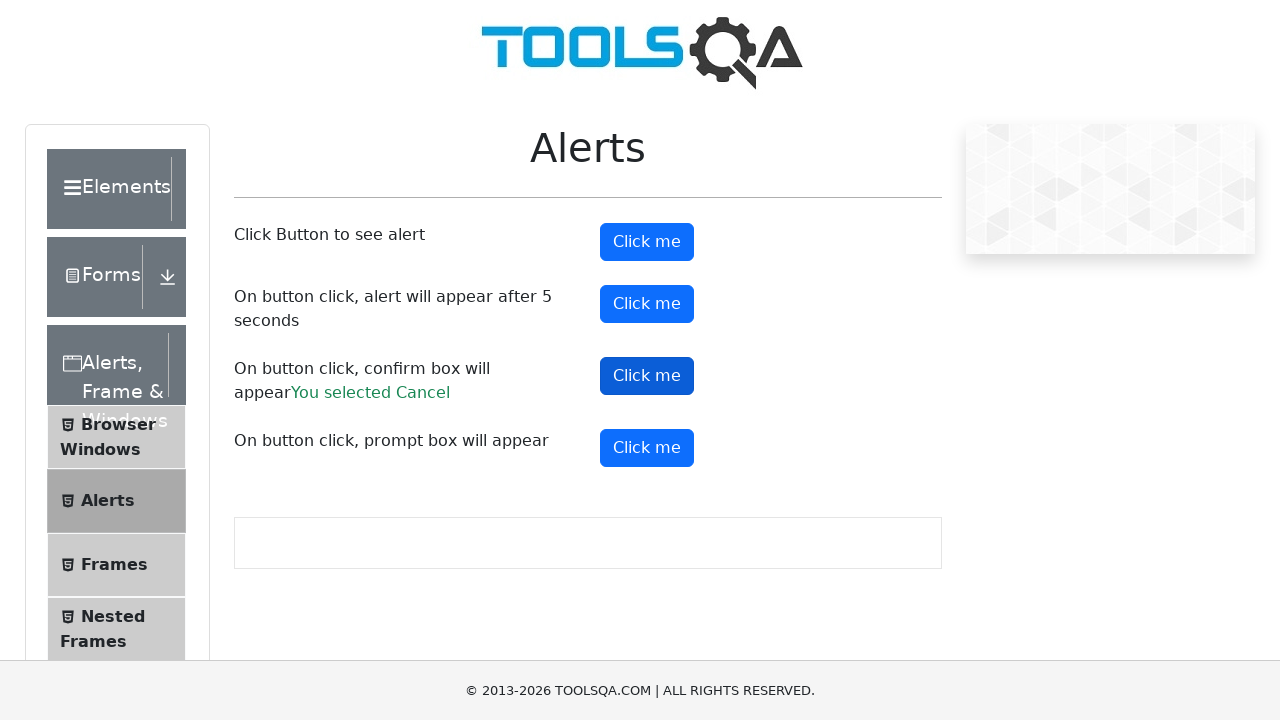